Tests login with various invalid credentials to verify error messages

Starting URL: https://www.saucedemo.com/

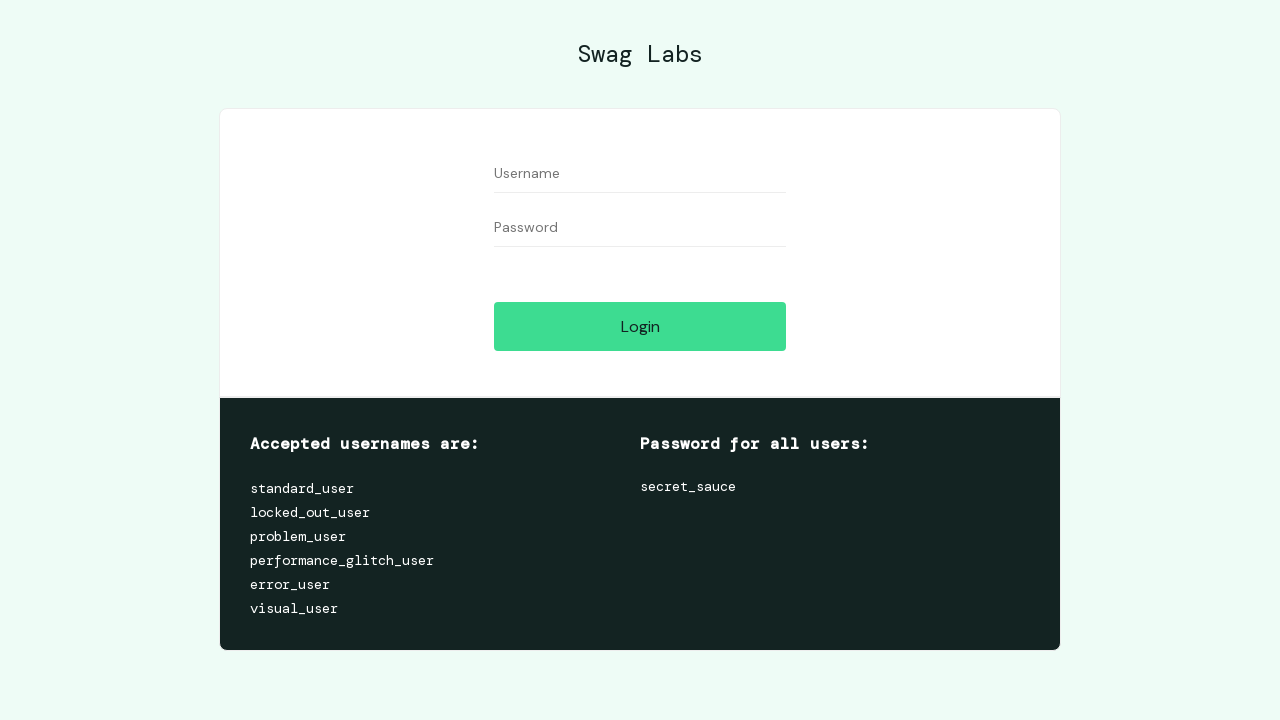

Filled username field with 'locked_out_user' on #user-name
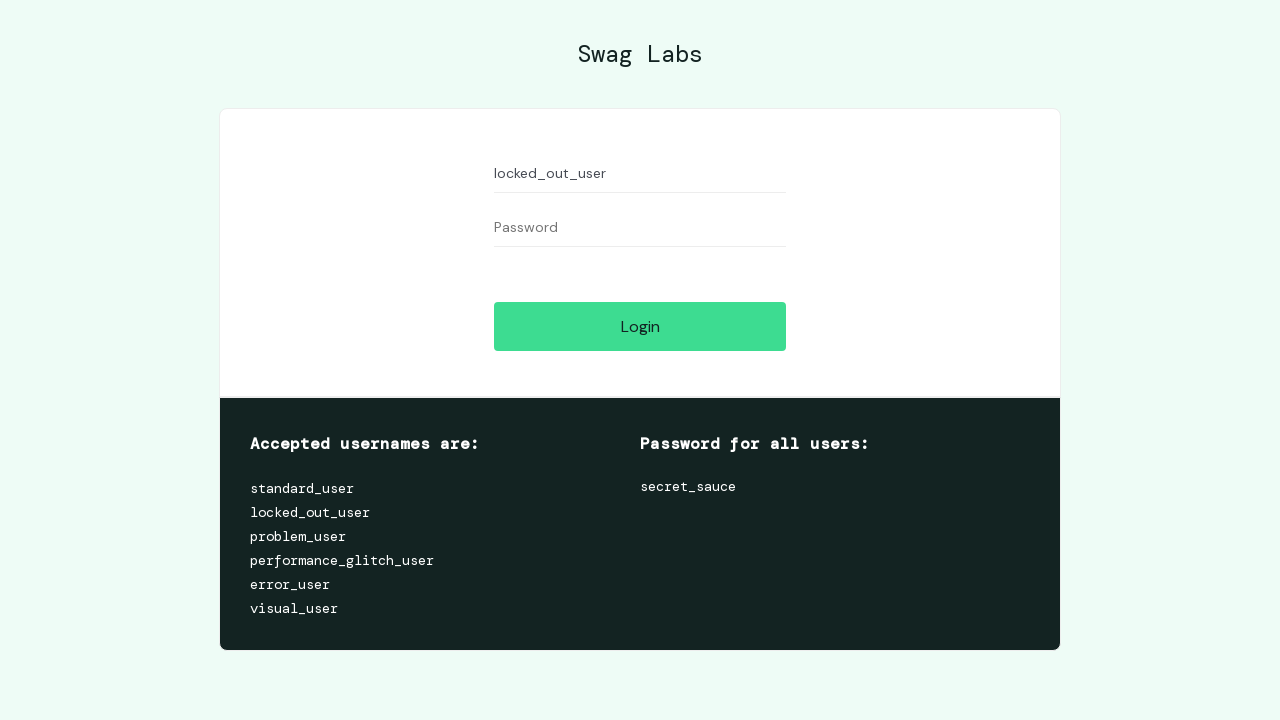

Filled password field with 'secret_sauce' on #password
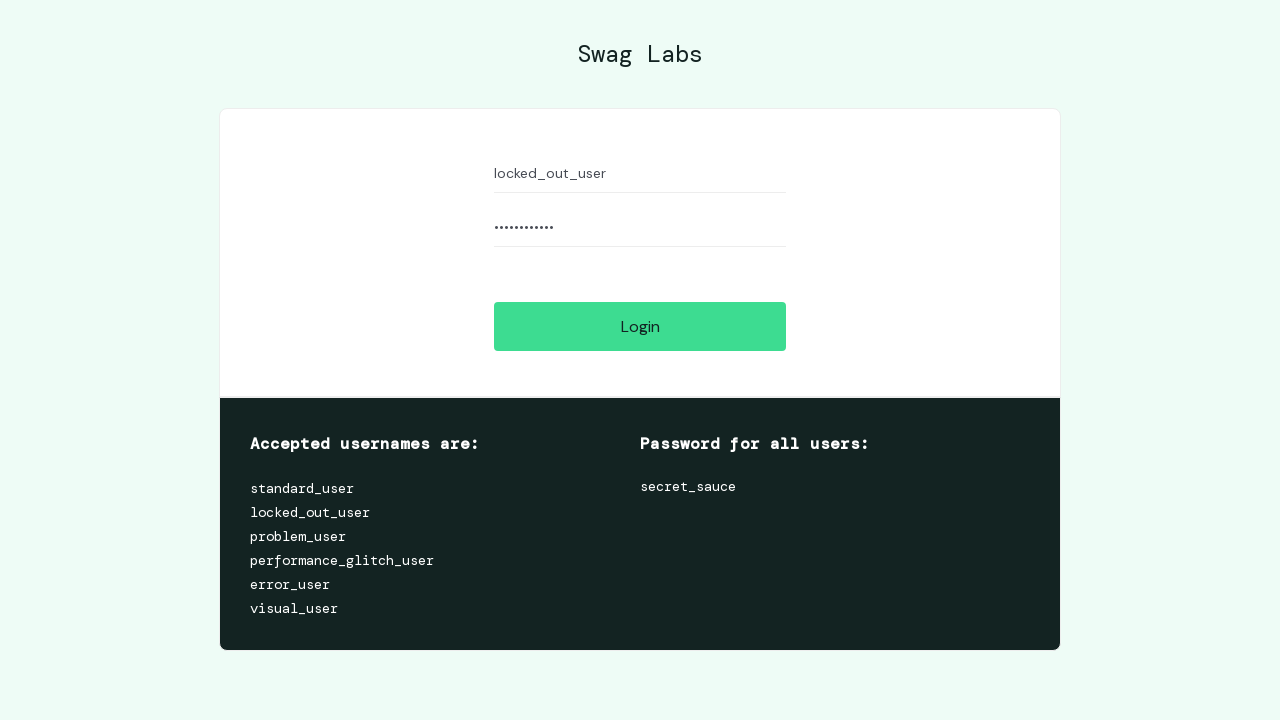

Clicked login button to attempt authentication at (640, 326) on #login-button
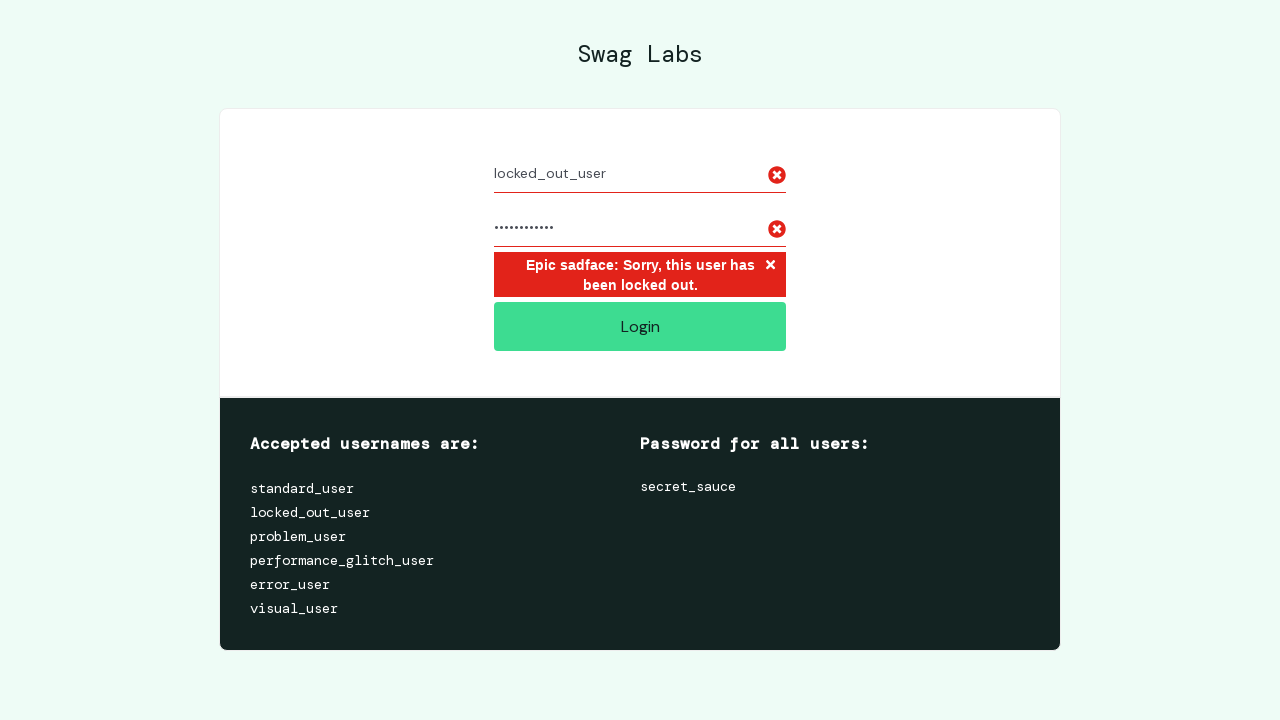

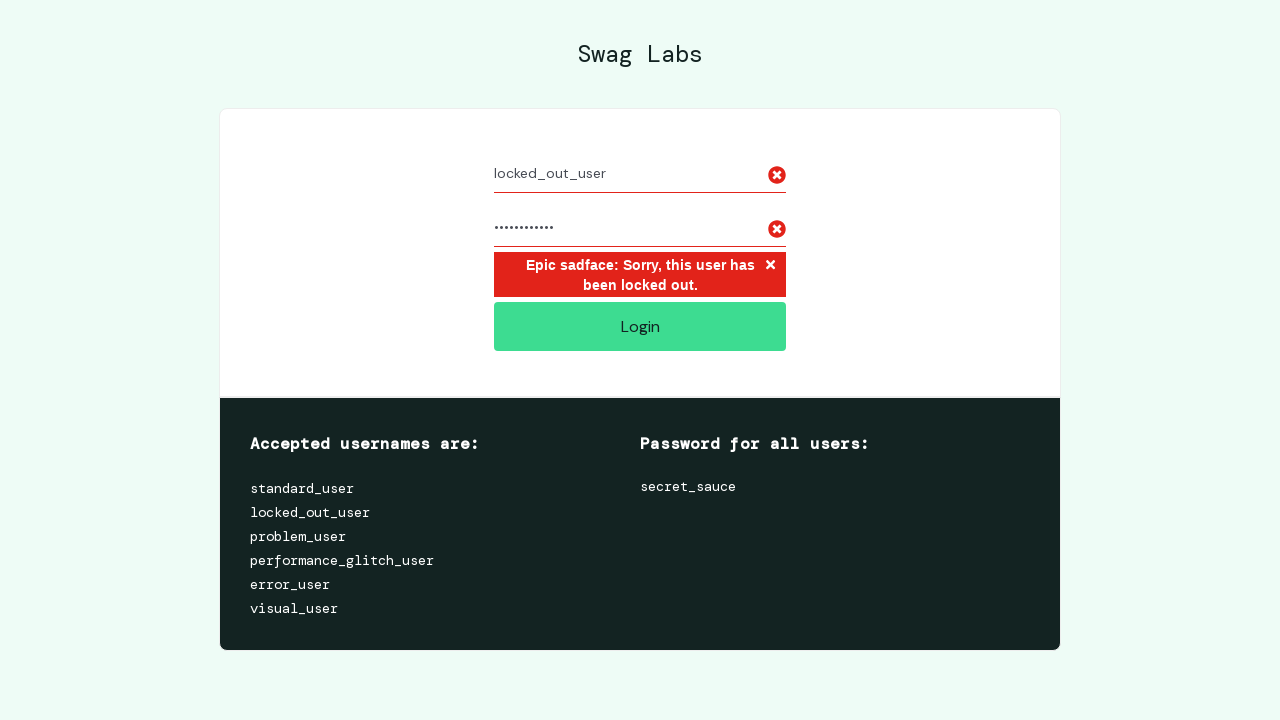